Tests opting out of A/B tests by adding an opt-out cookie before visiting the A/B test page

Starting URL: http://the-internet.herokuapp.com

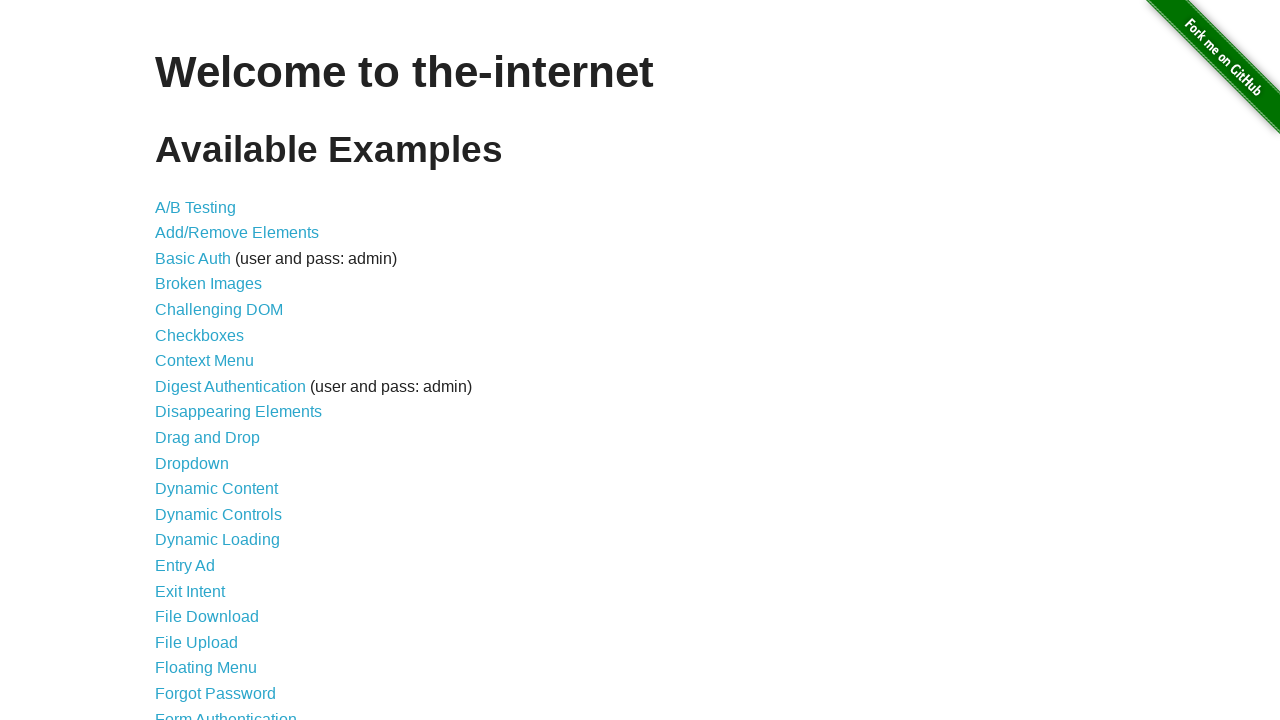

Added optimizelyOptOut cookie to opt out of A/B tests
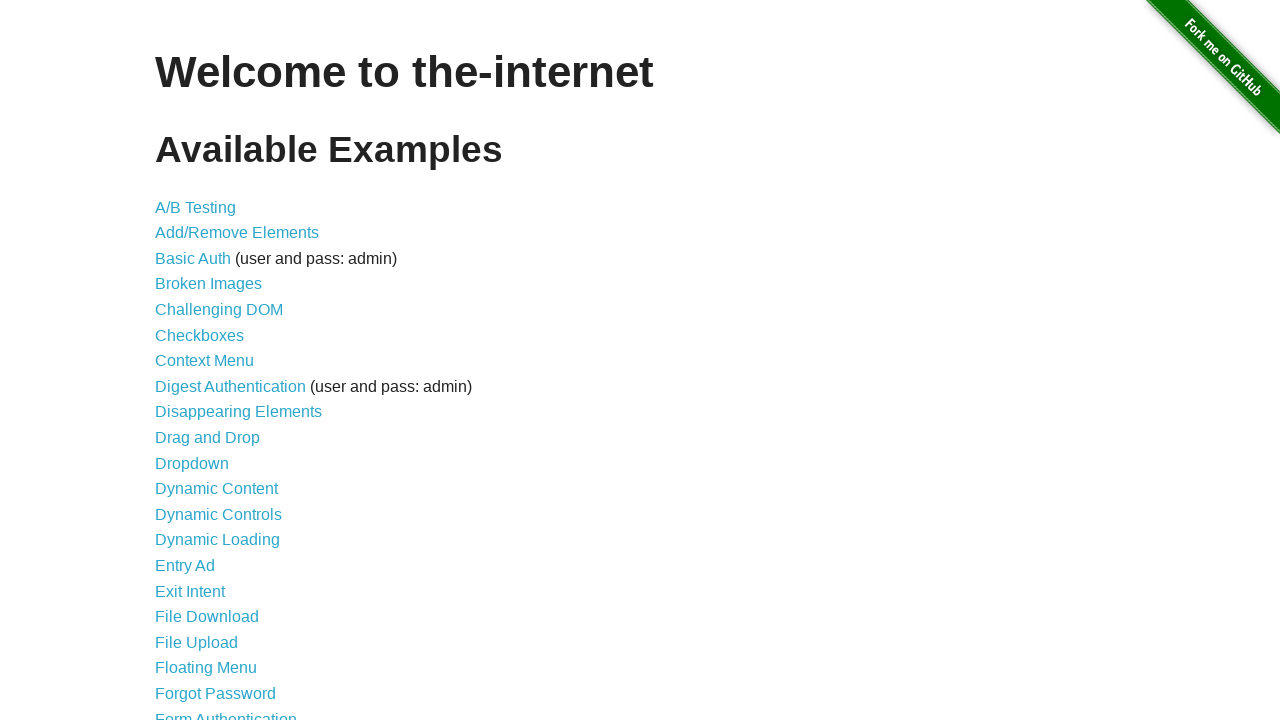

Navigated to A/B test page
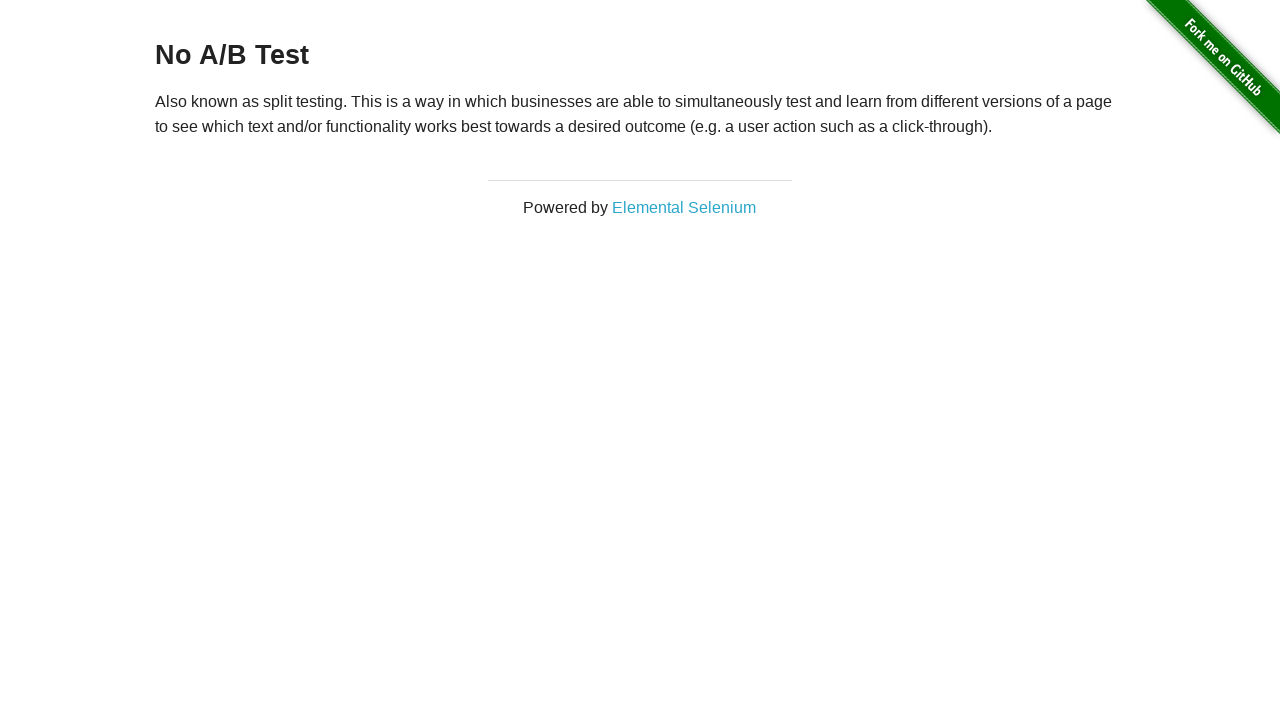

A/B test page loaded and heading confirmed visible
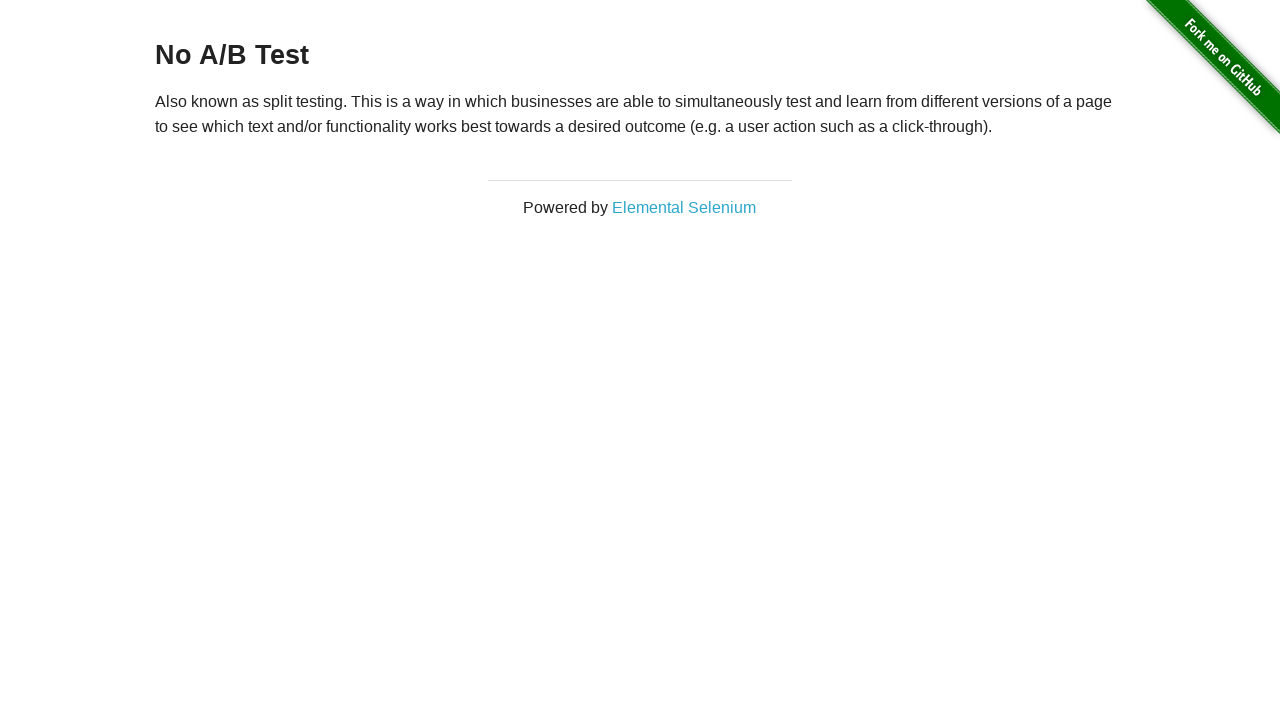

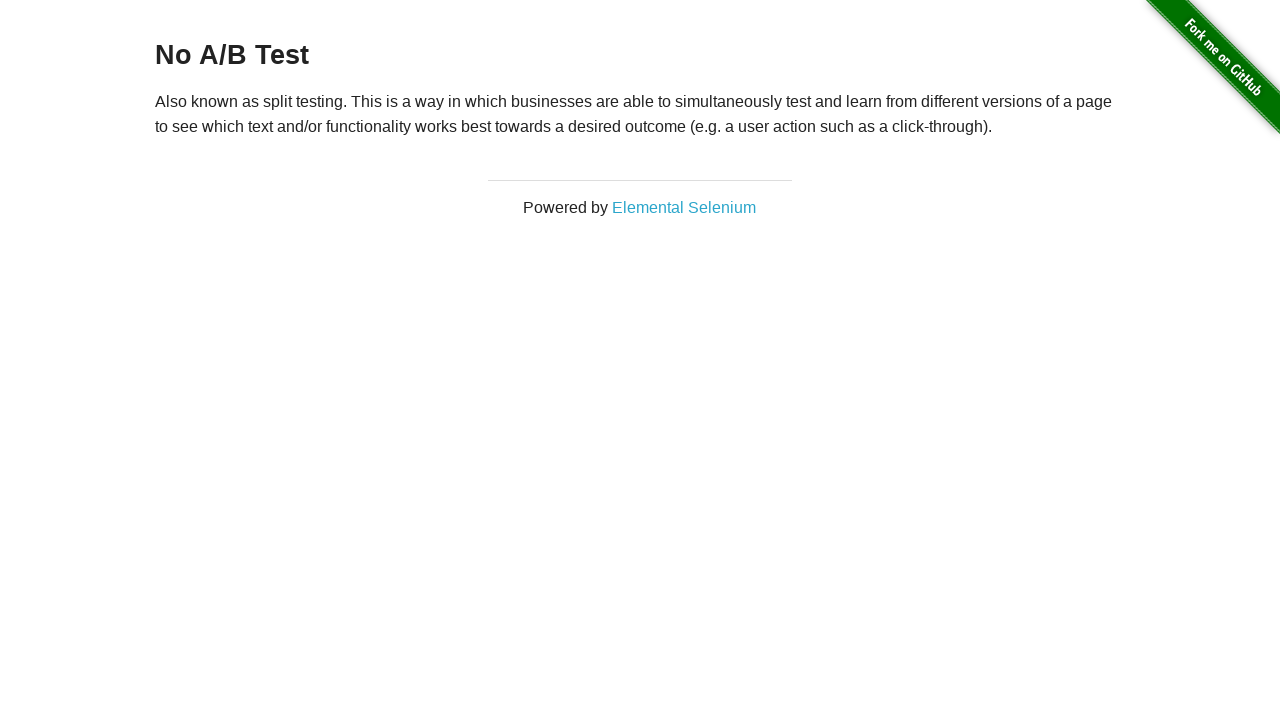